Tests drag and drop functionality within an iframe by dragging an element and dropping it onto a target element

Starting URL: http://jqueryui.com/droppable

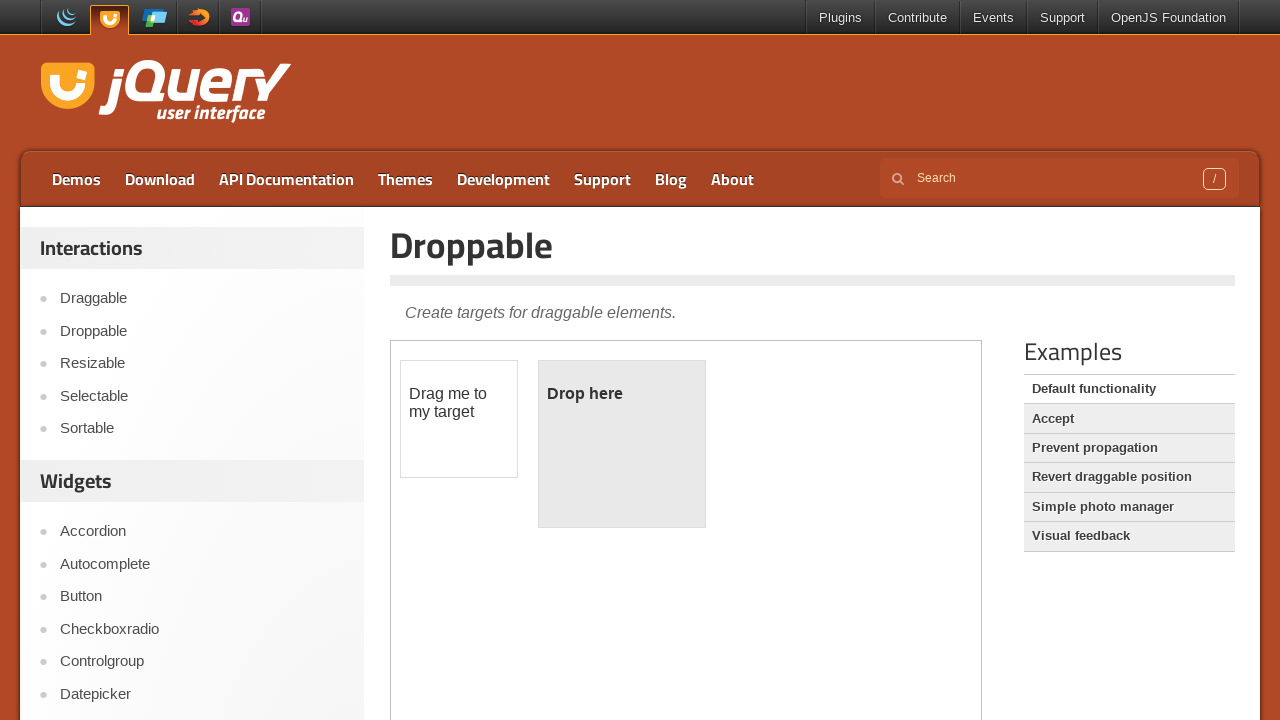

Located the demo iframe containing drag and drop elements
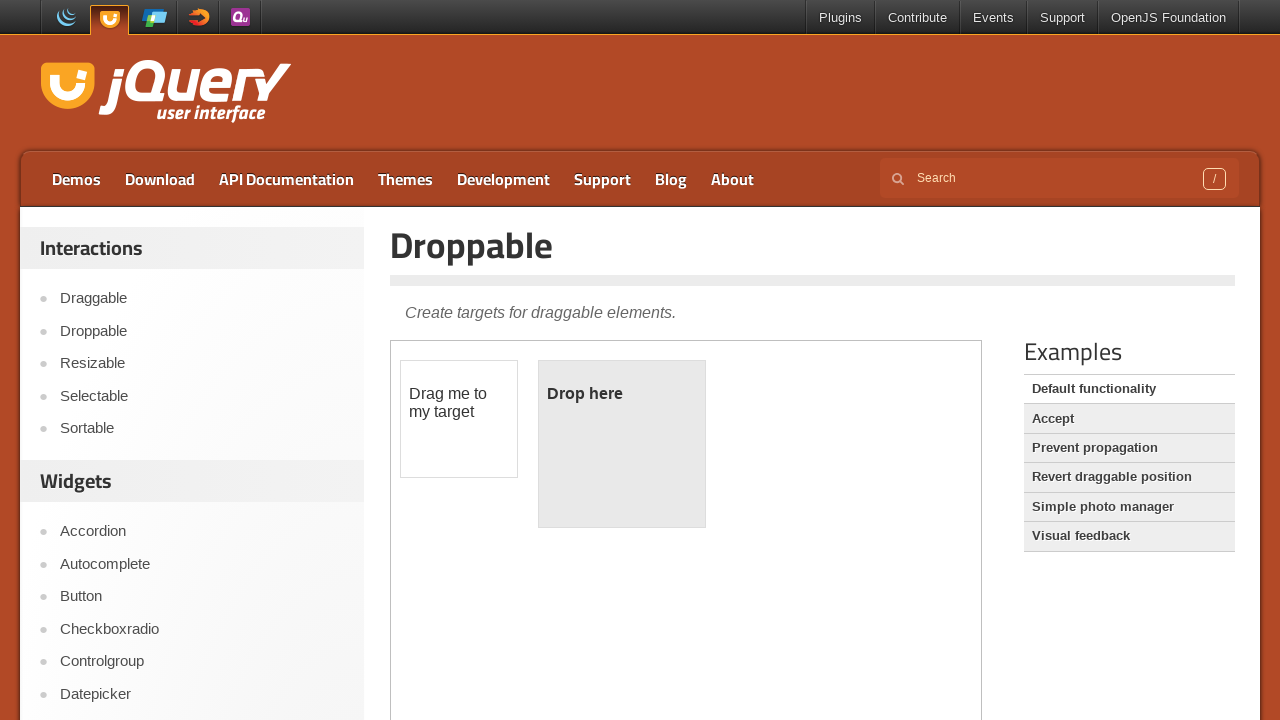

Located the draggable element with id 'draggable'
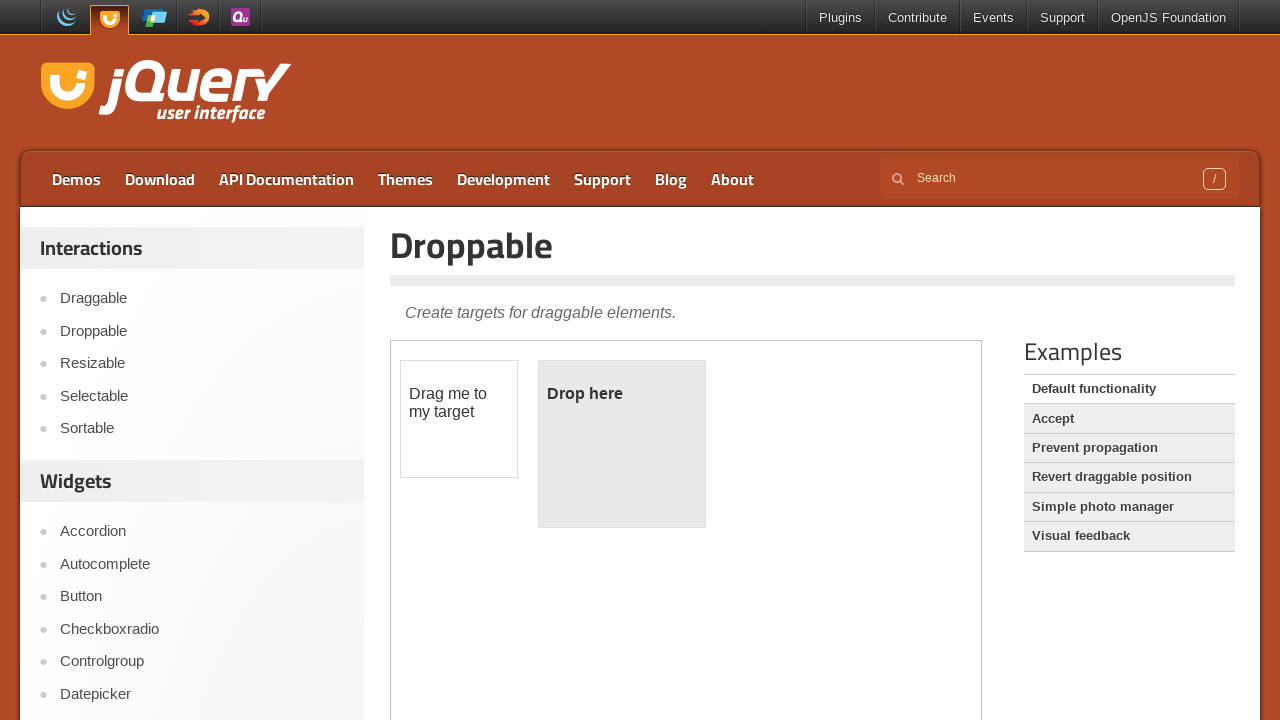

Located the droppable target element with id 'droppable'
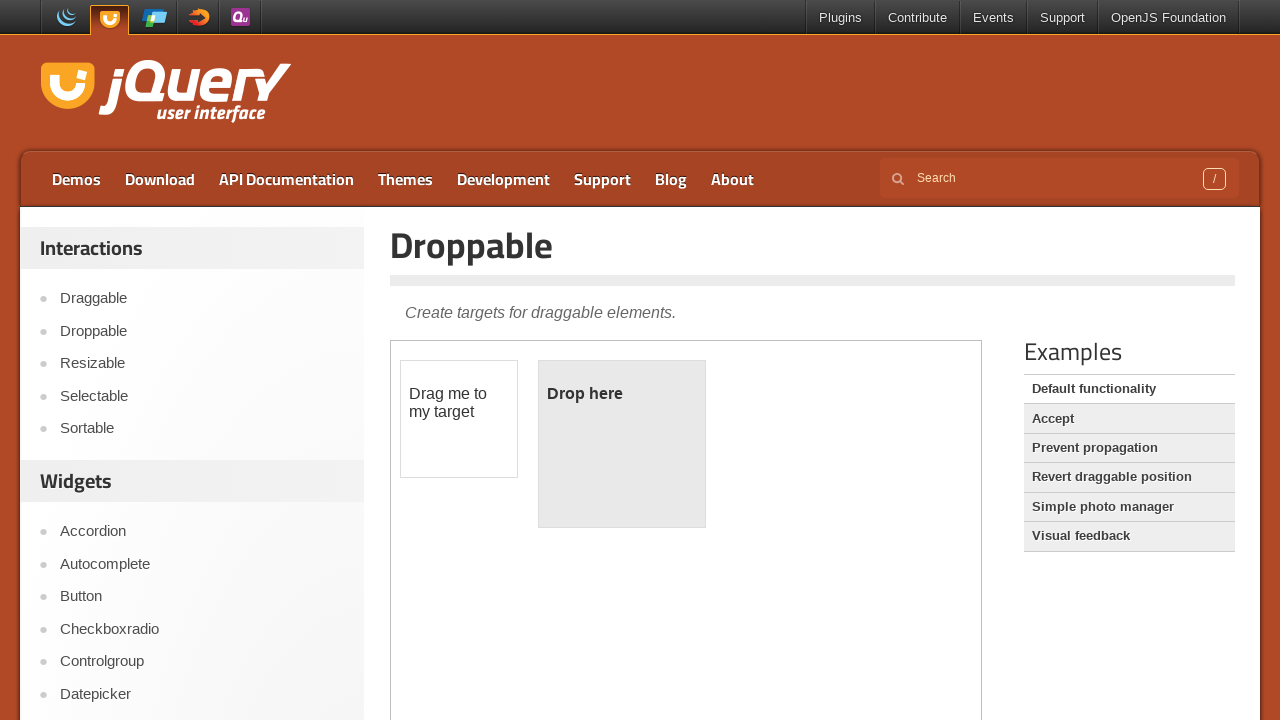

Dragged the draggable element onto the droppable target element at (622, 444)
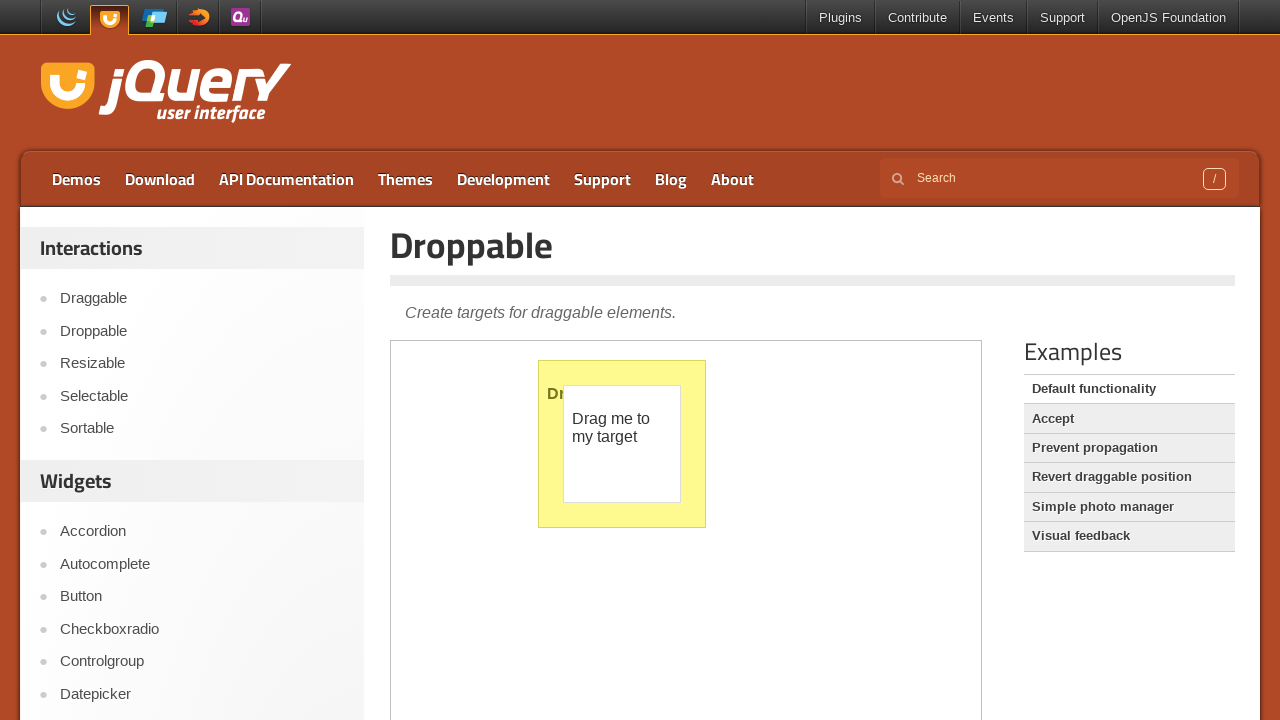

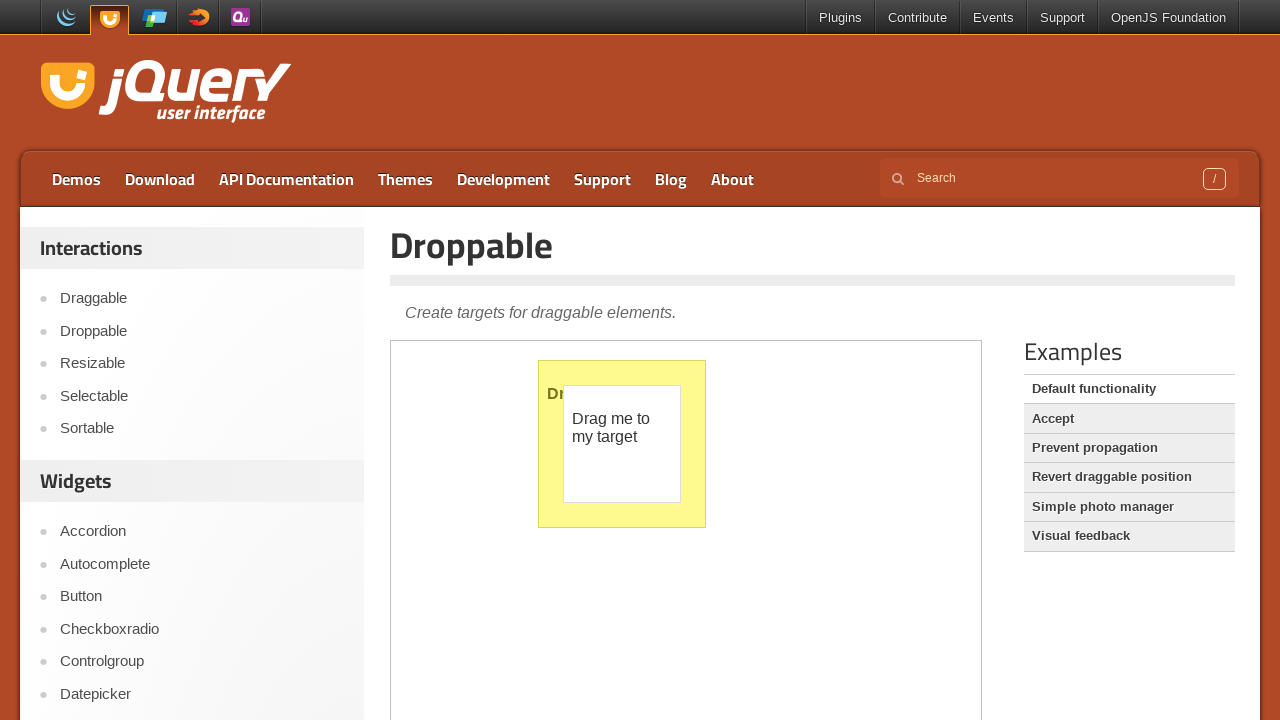